Tests dynamic controls by interacting with checkbox add/remove functionality and input field enable/disable functionality

Starting URL: http://the-internet.herokuapp.com/

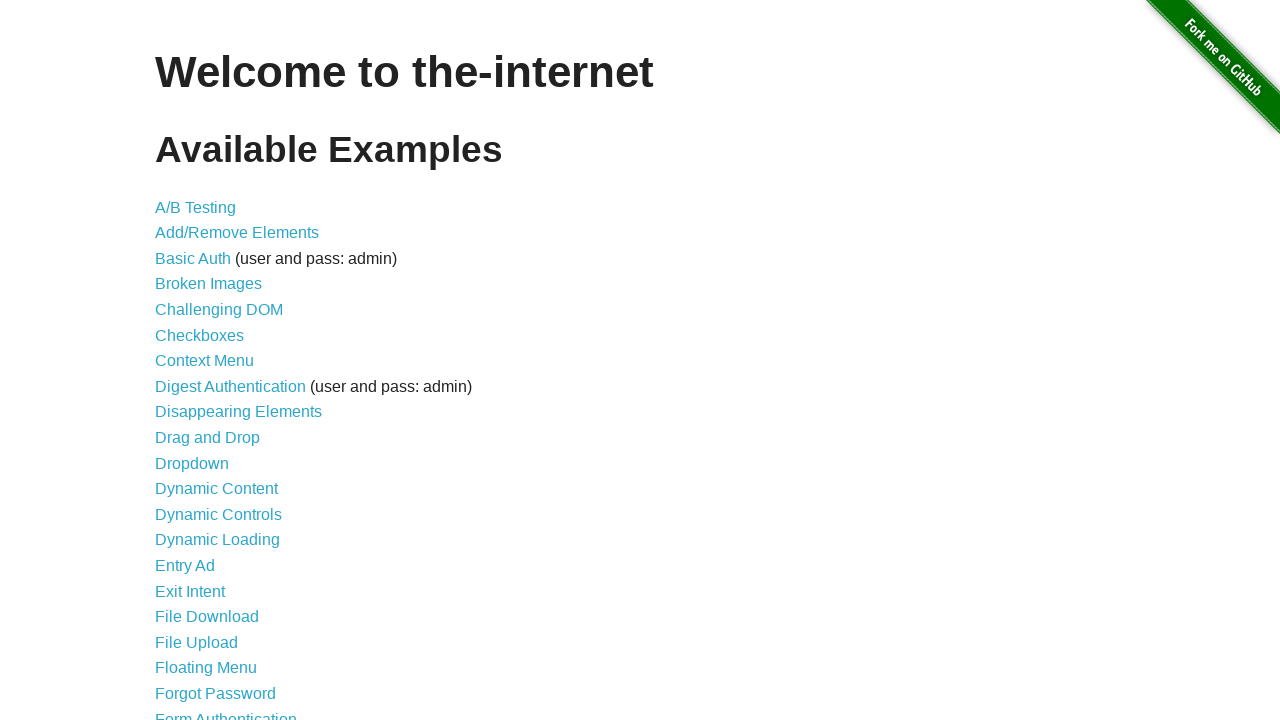

Clicked on Dynamic Controls link at (218, 514) on text=Dynamic Controls
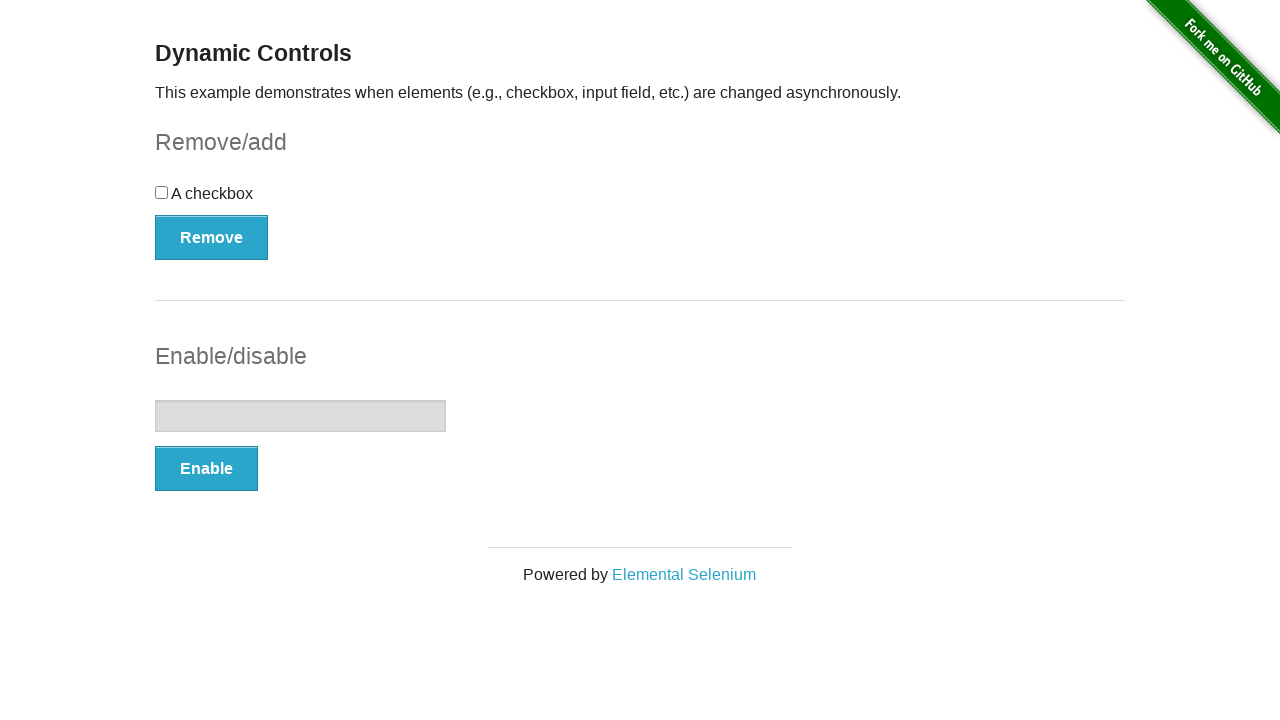

Clicked the checkbox at (640, 200) on #checkbox
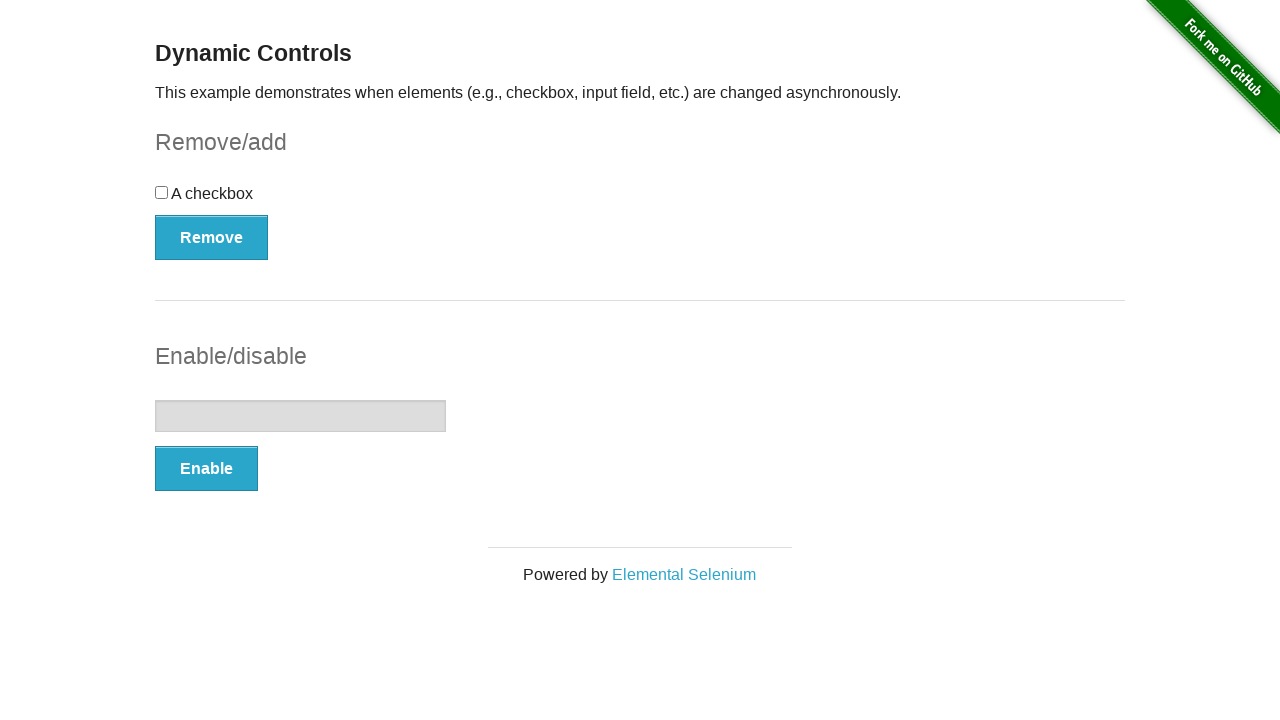

Clicked remove button to remove checkbox at (212, 237) on #checkbox-example > button
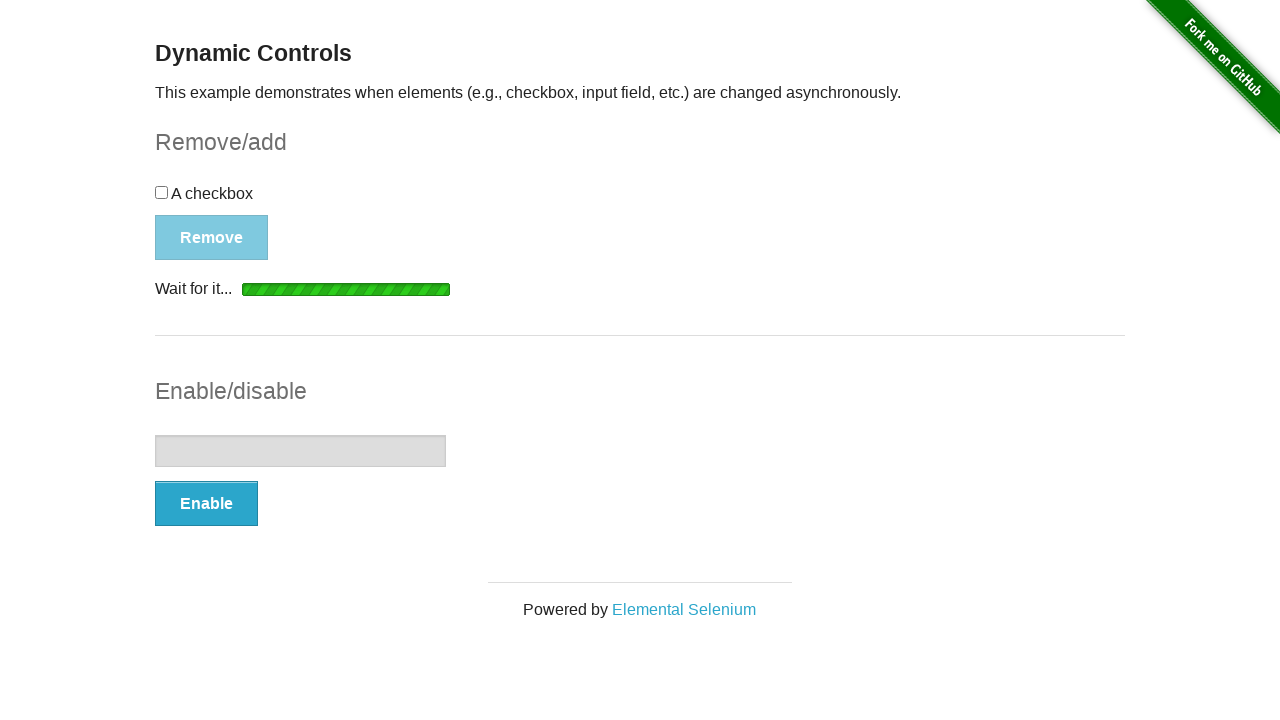

Waited for remove/add button to be attached after removal
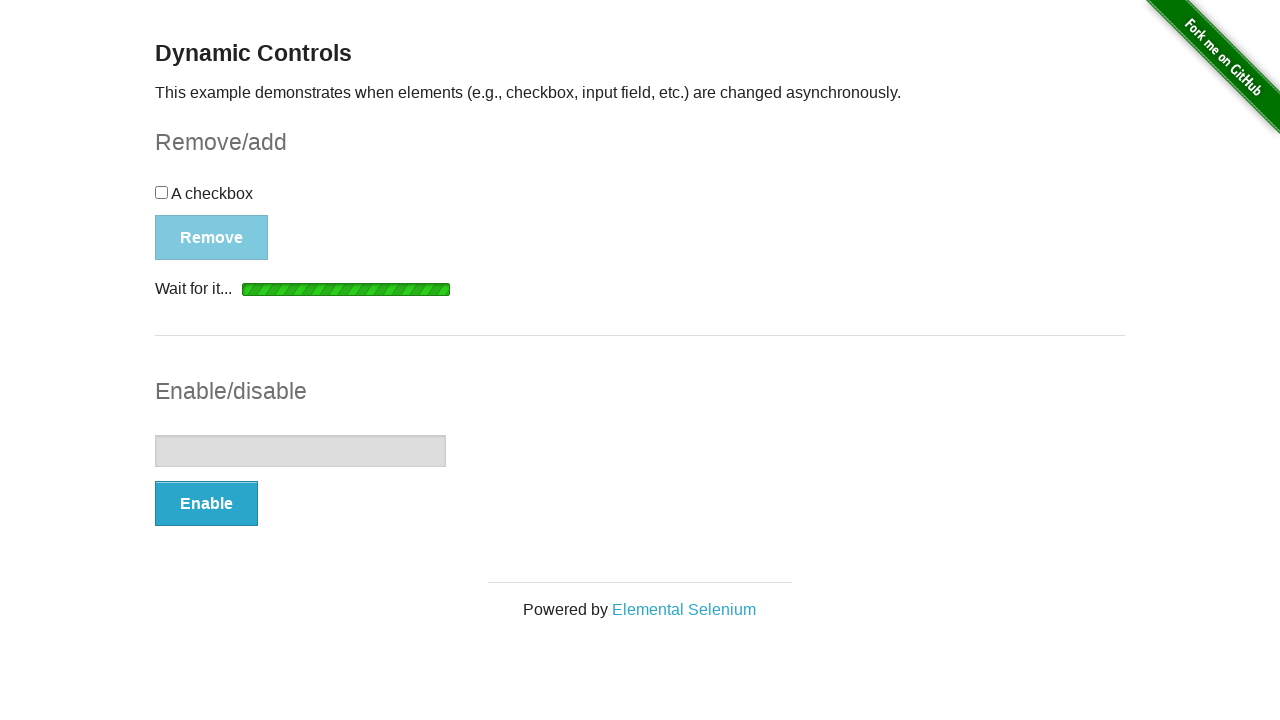

Clicked add button to re-add checkbox at (196, 208) on #checkbox-example > button
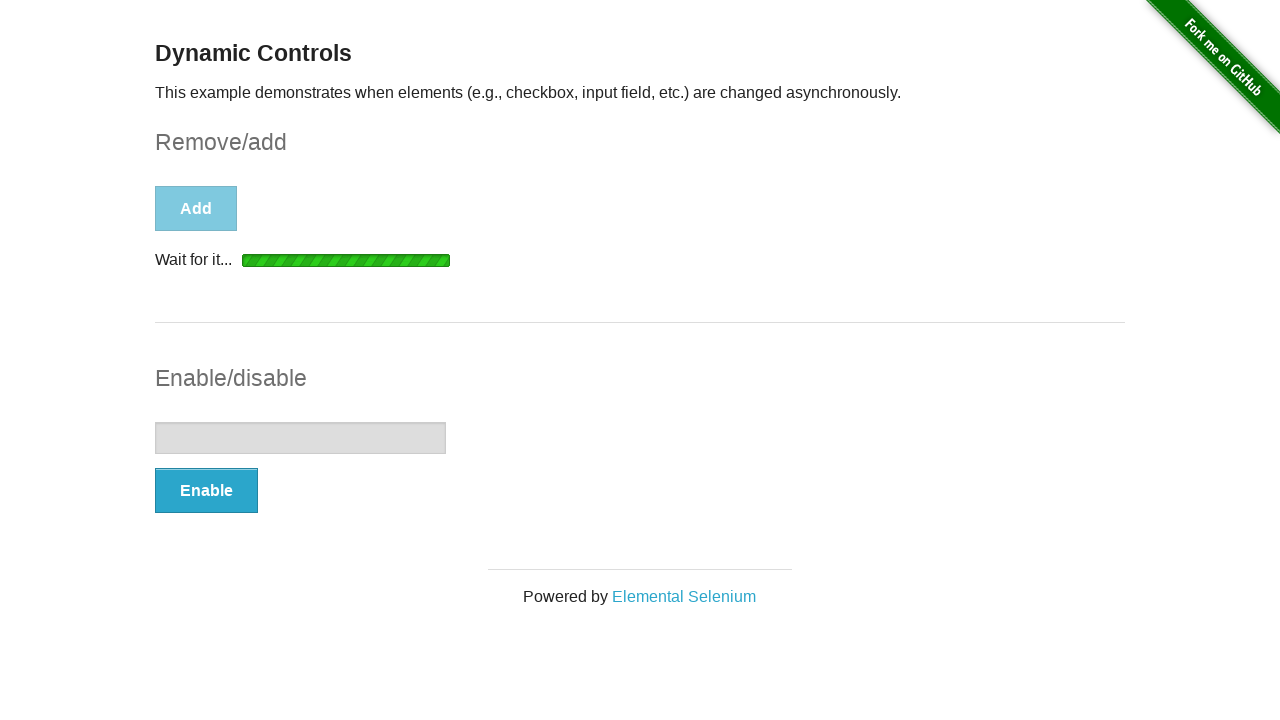

Clicked enable button to enable input field at (206, 491) on #input-example > button
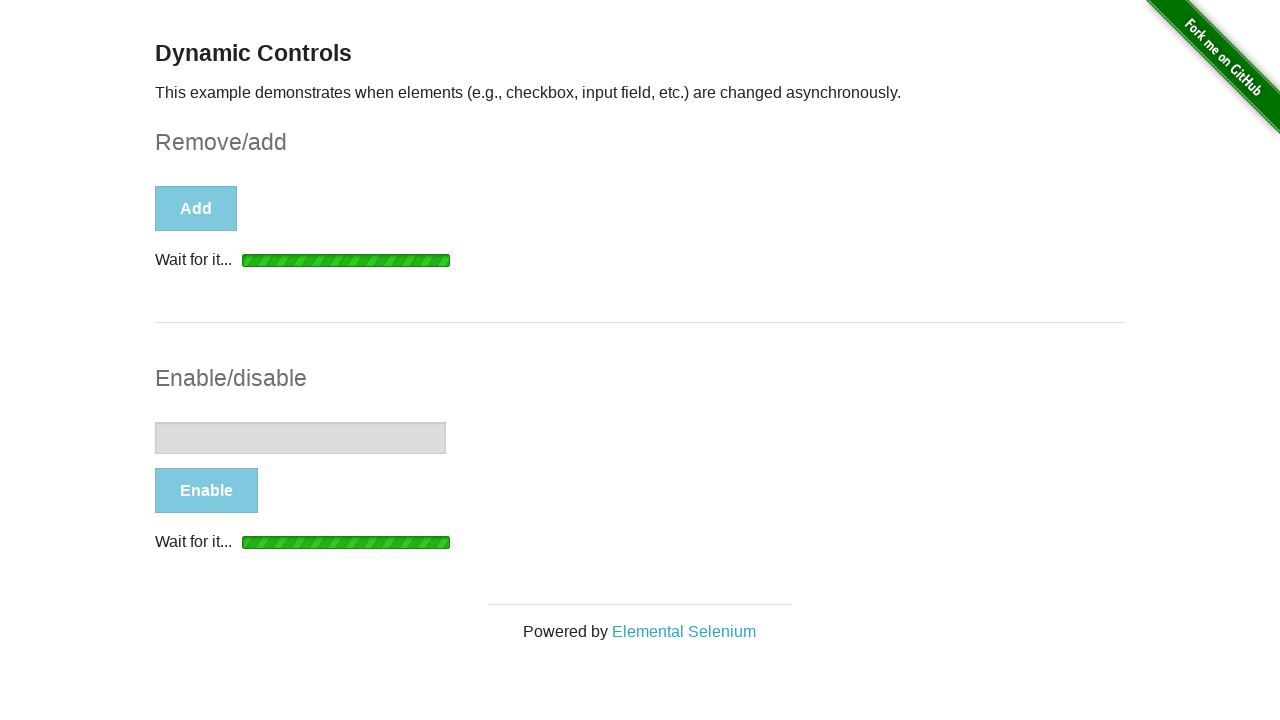

Waited for input field to be enabled
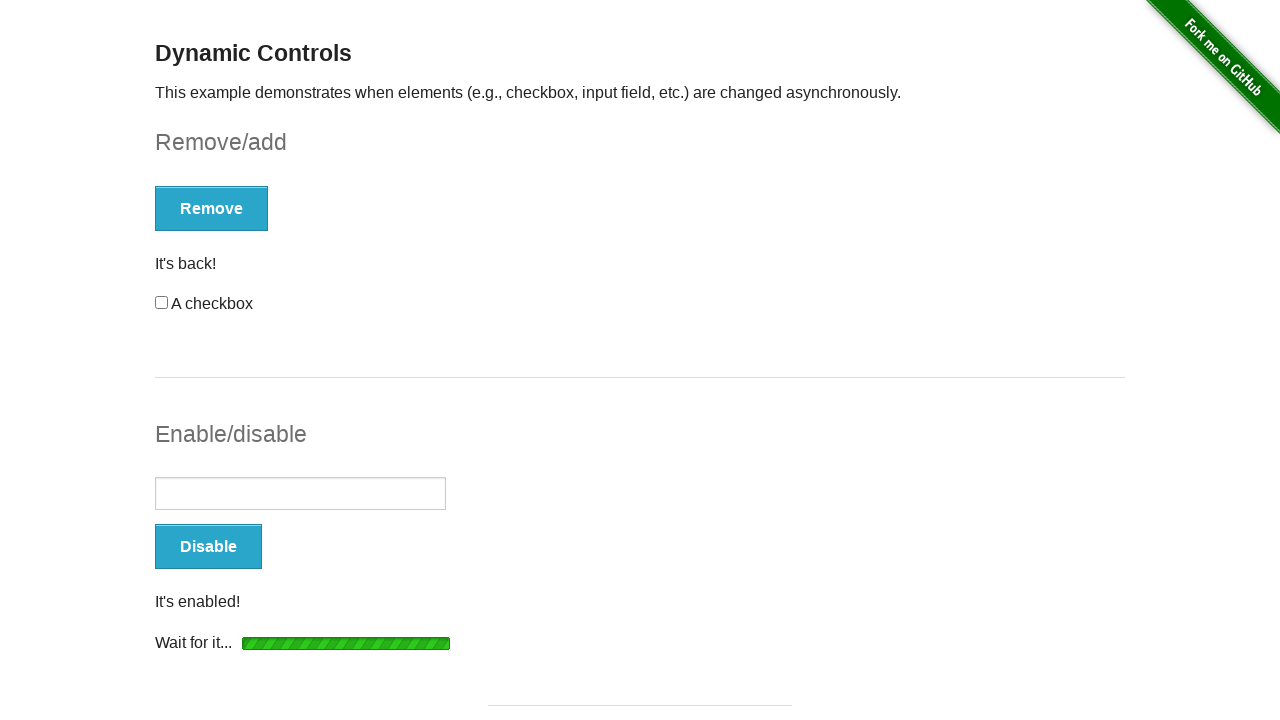

Filled enabled input field with 'Platzi' on #input-example > input[type=text]
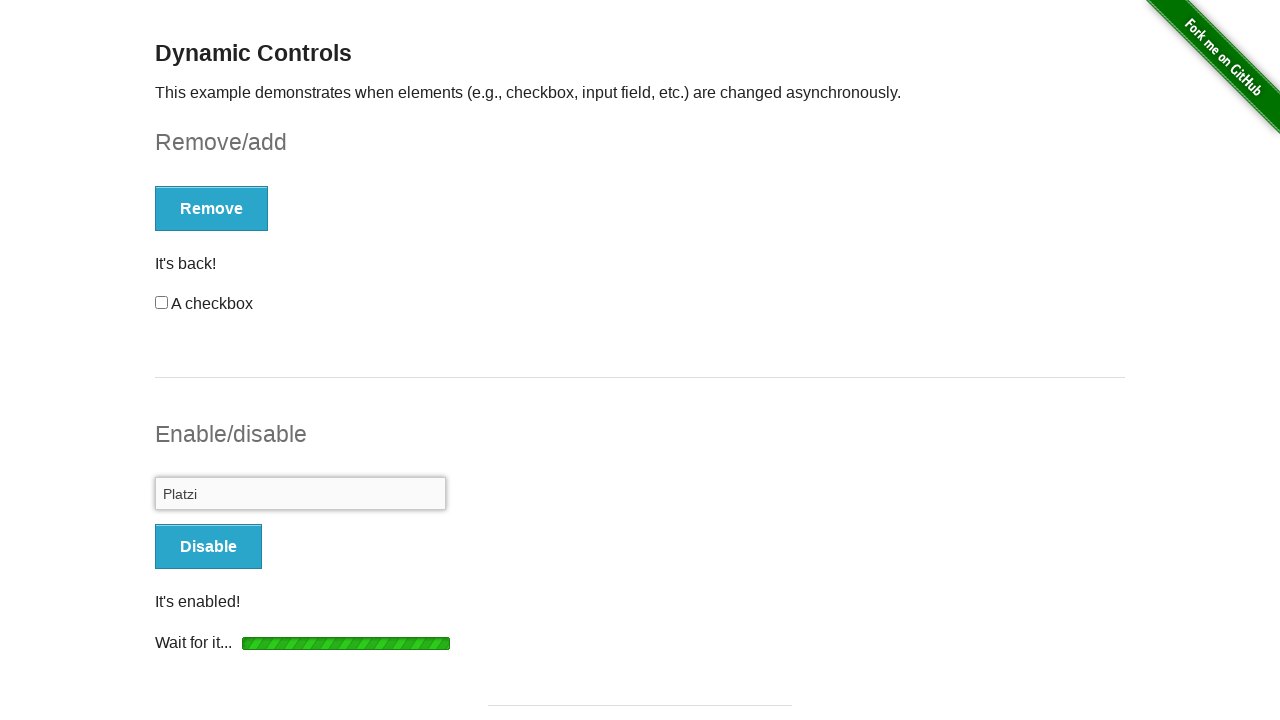

Clicked disable button to disable input field at (208, 546) on #input-example > button
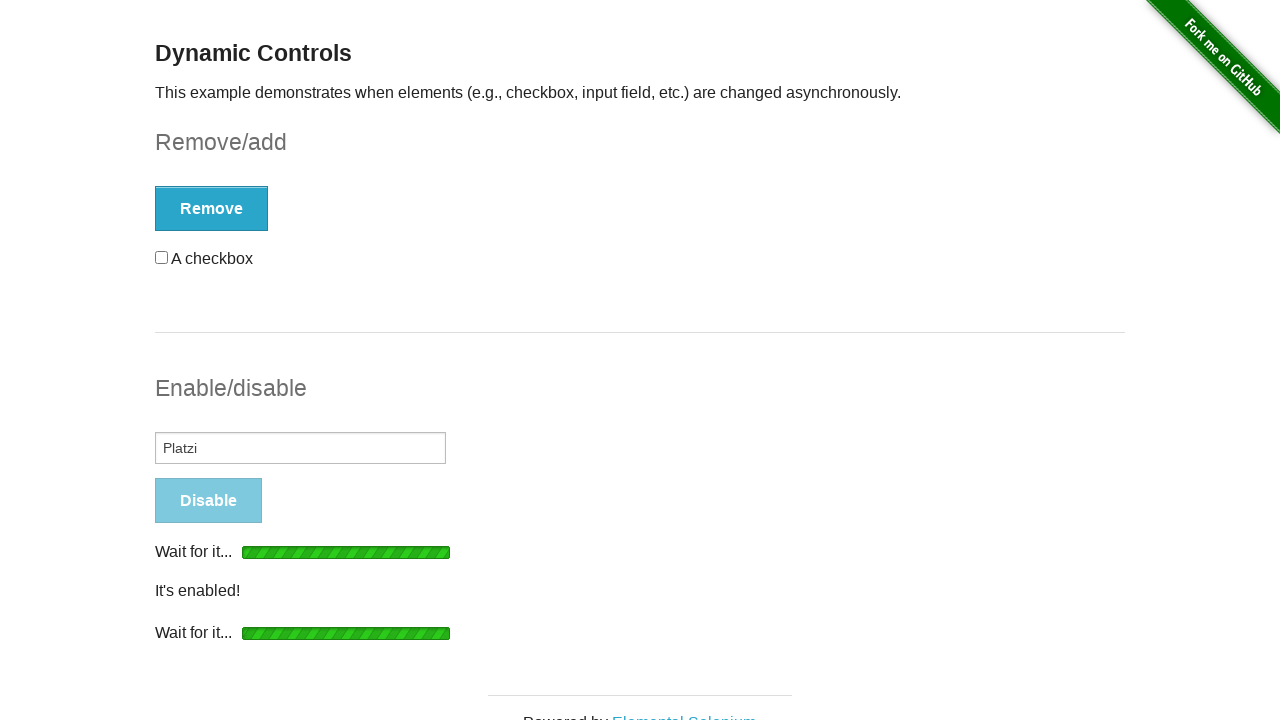

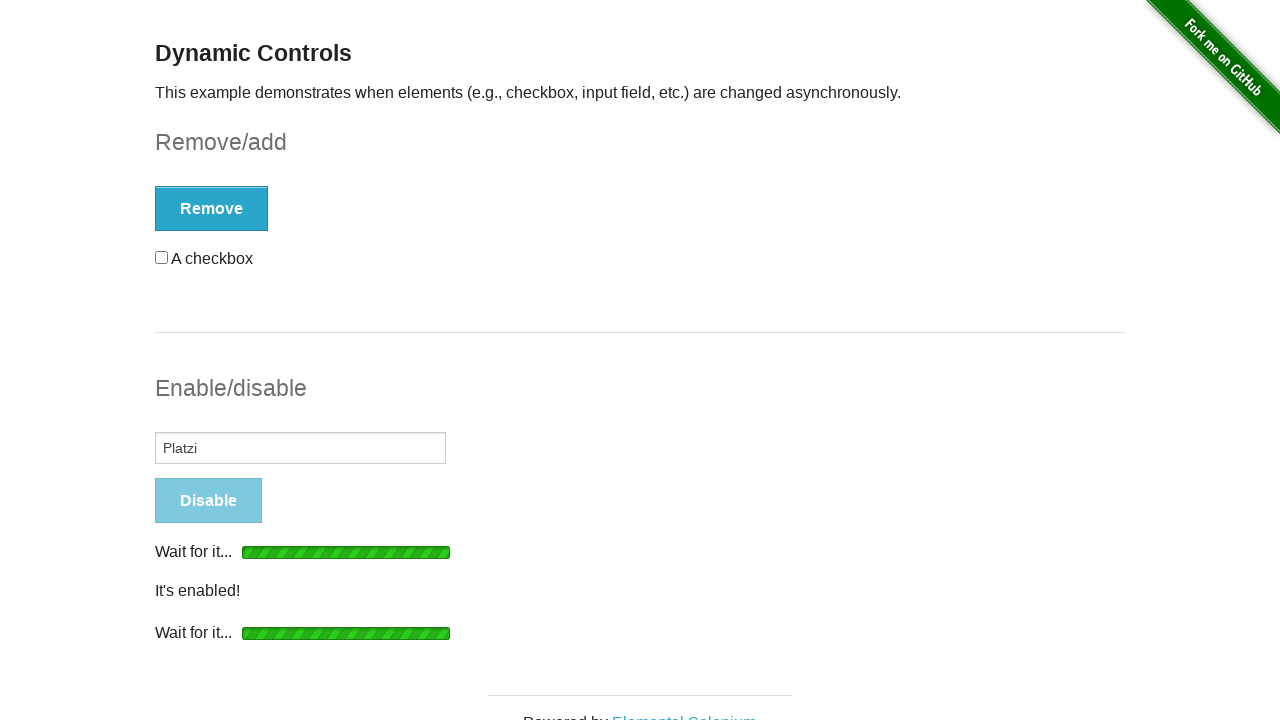